Tests dynamic page loading by clicking a start button and waiting for "Hello World!" text to appear on the page

Starting URL: https://the-internet.herokuapp.com/dynamic_loading/1

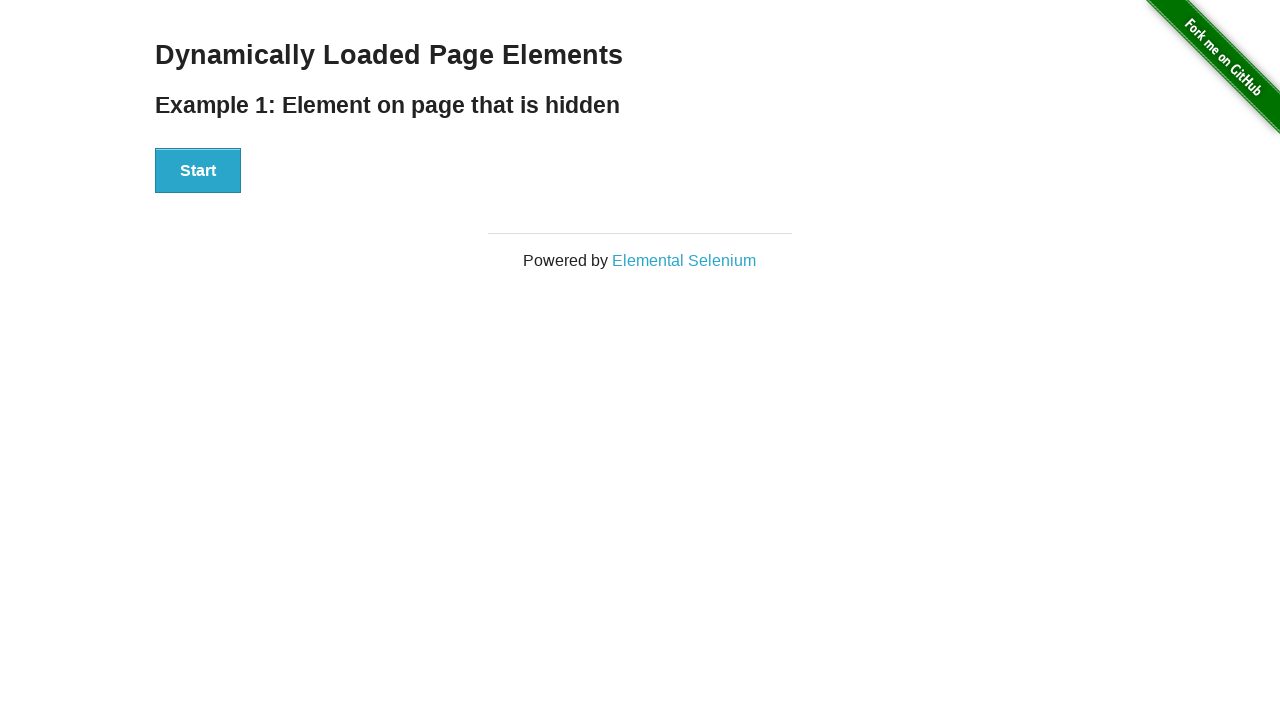

Clicked the start button to initiate dynamic loading at (198, 171) on xpath=//button
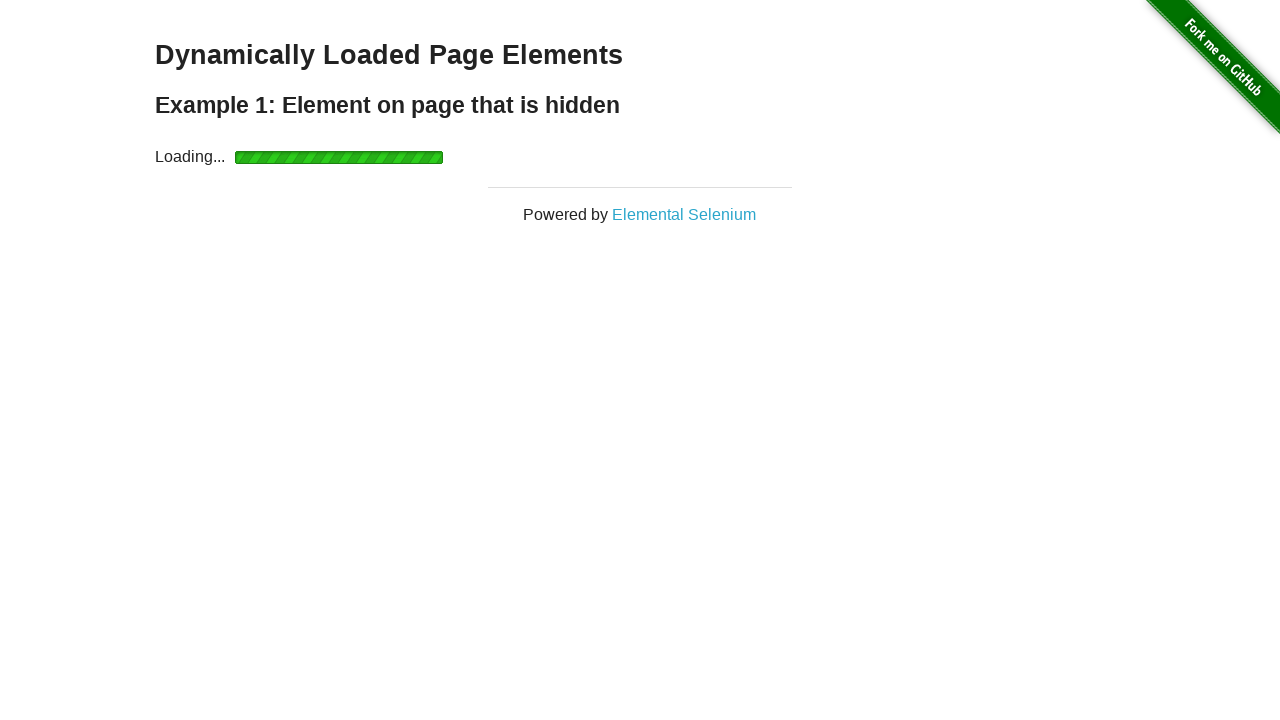

Waited for 'Hello World!' text to appear on the page
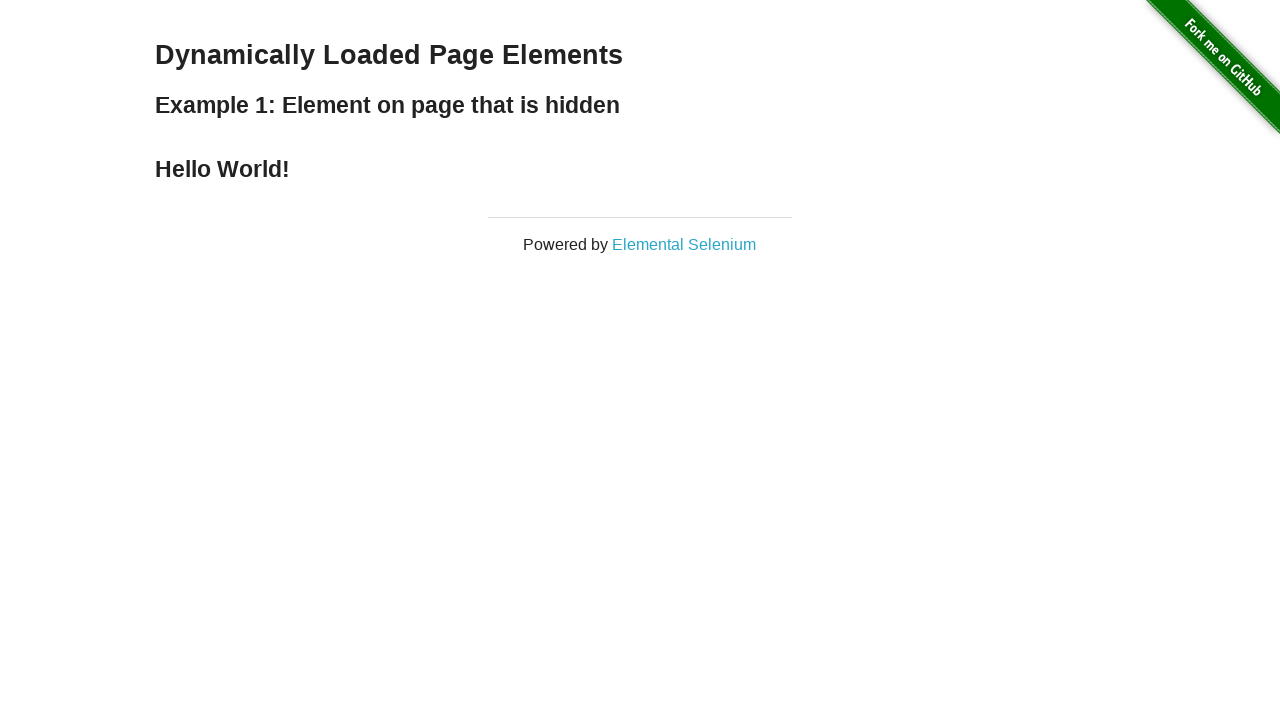

Located the 'Hello World!' element
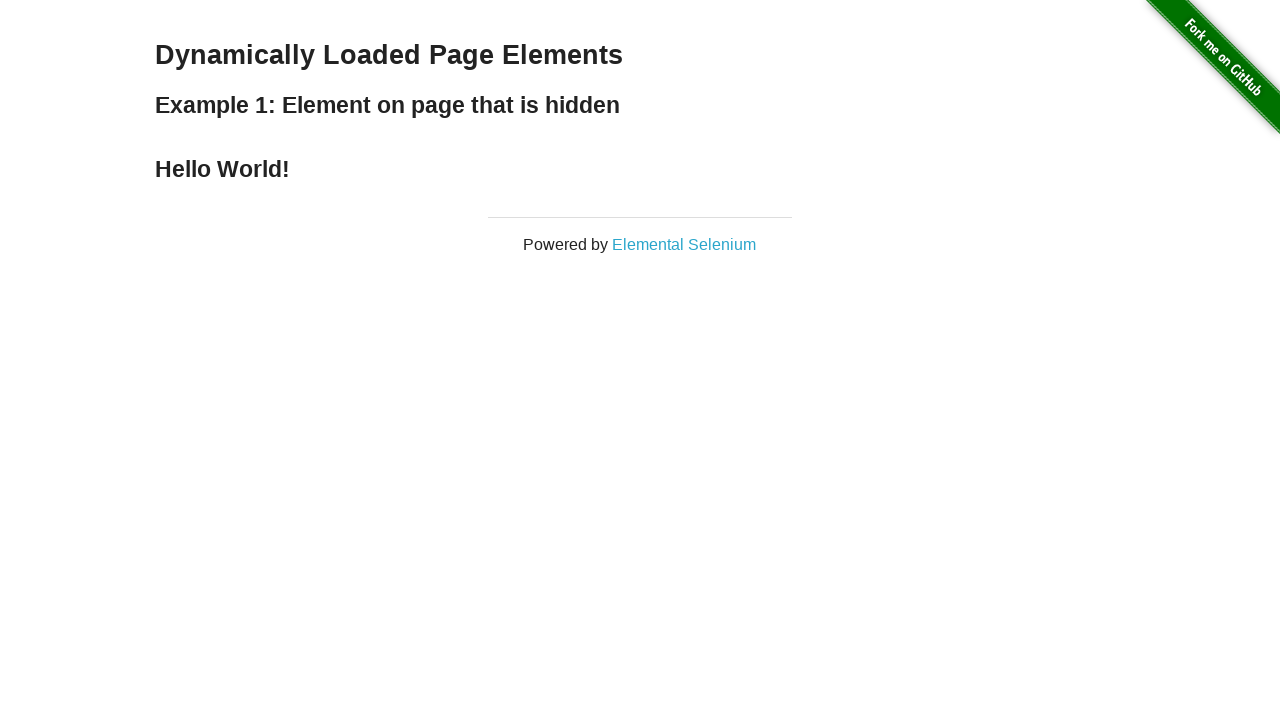

Verified that 'Hello World!' text is correctly displayed
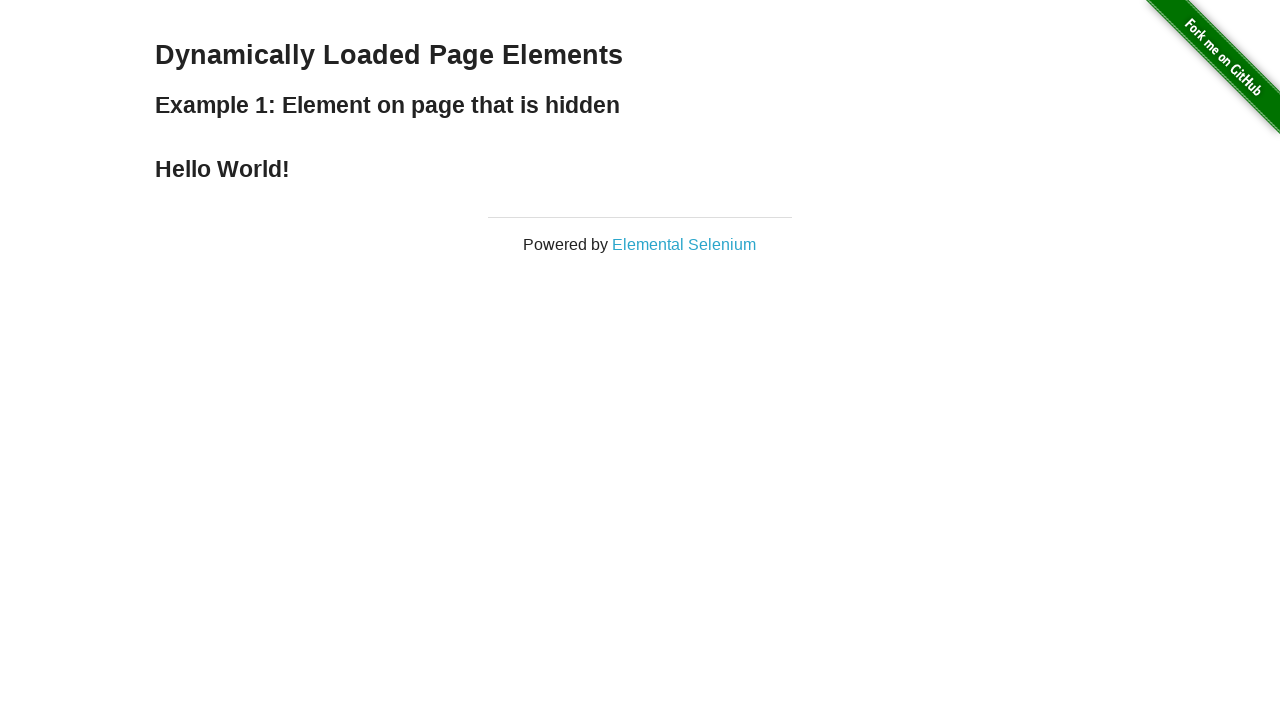

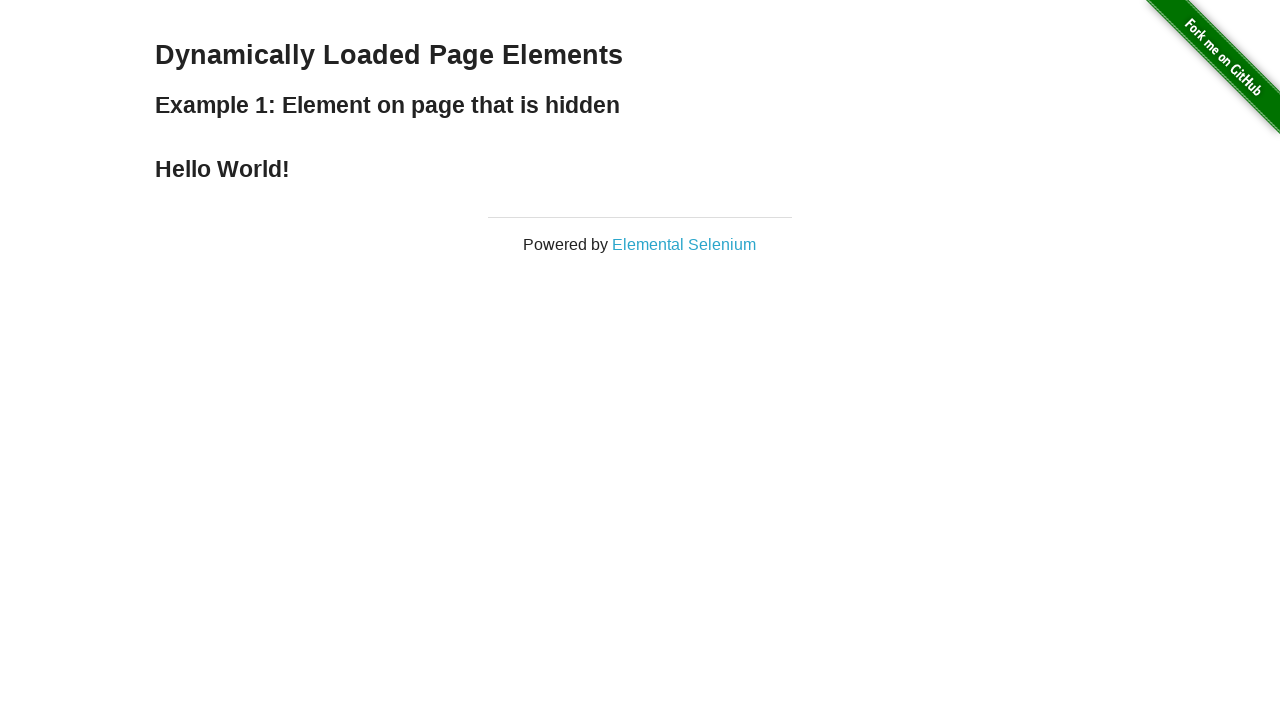